Navigates through the Tribal Wars website by opening the language selector, iterating through different language versions, and accessing the statistics page for each version

Starting URL: https://www.tribalwars.com.pt/

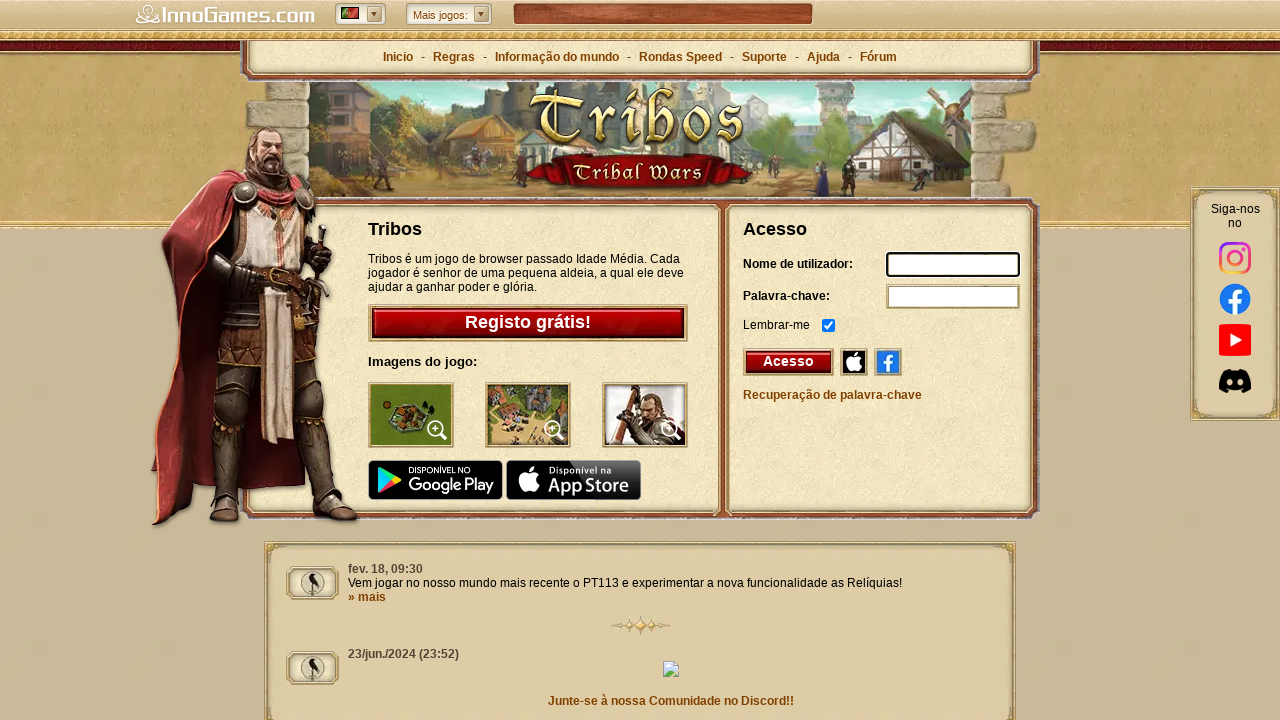

Clicked language selector to open dropdown at (360, 14) on .pb-lang-select
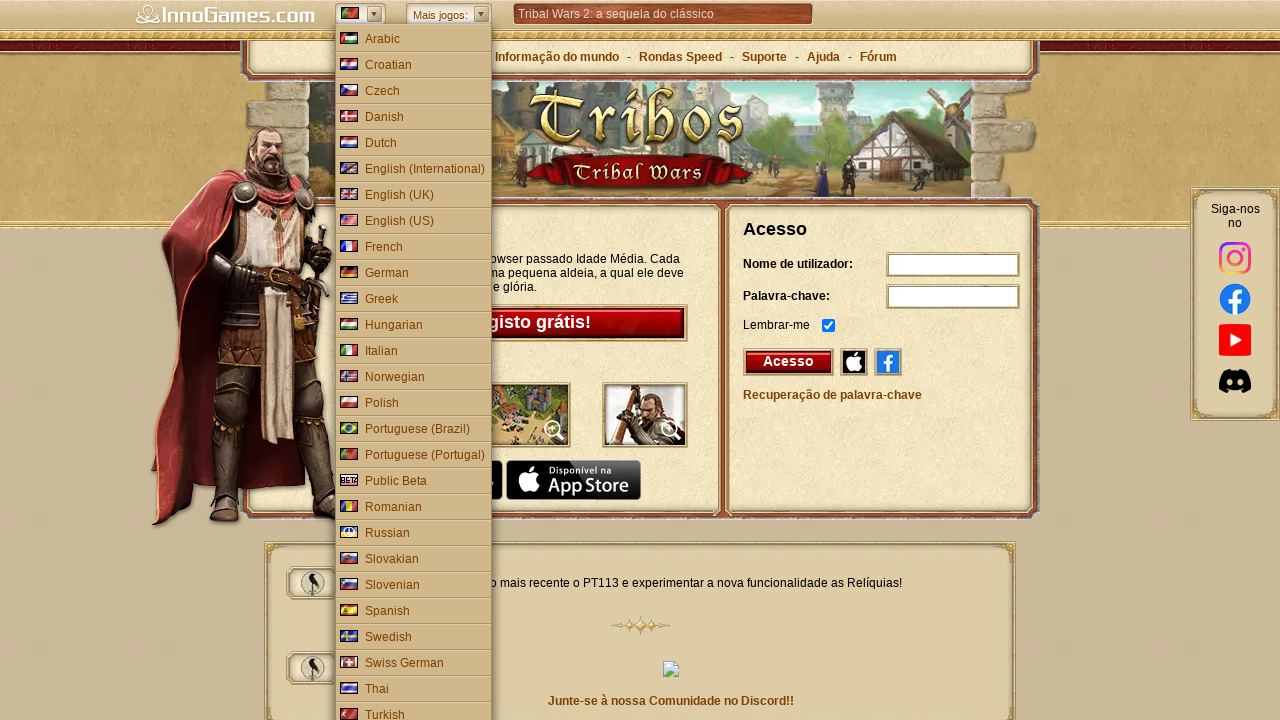

Language dropdown menu appeared
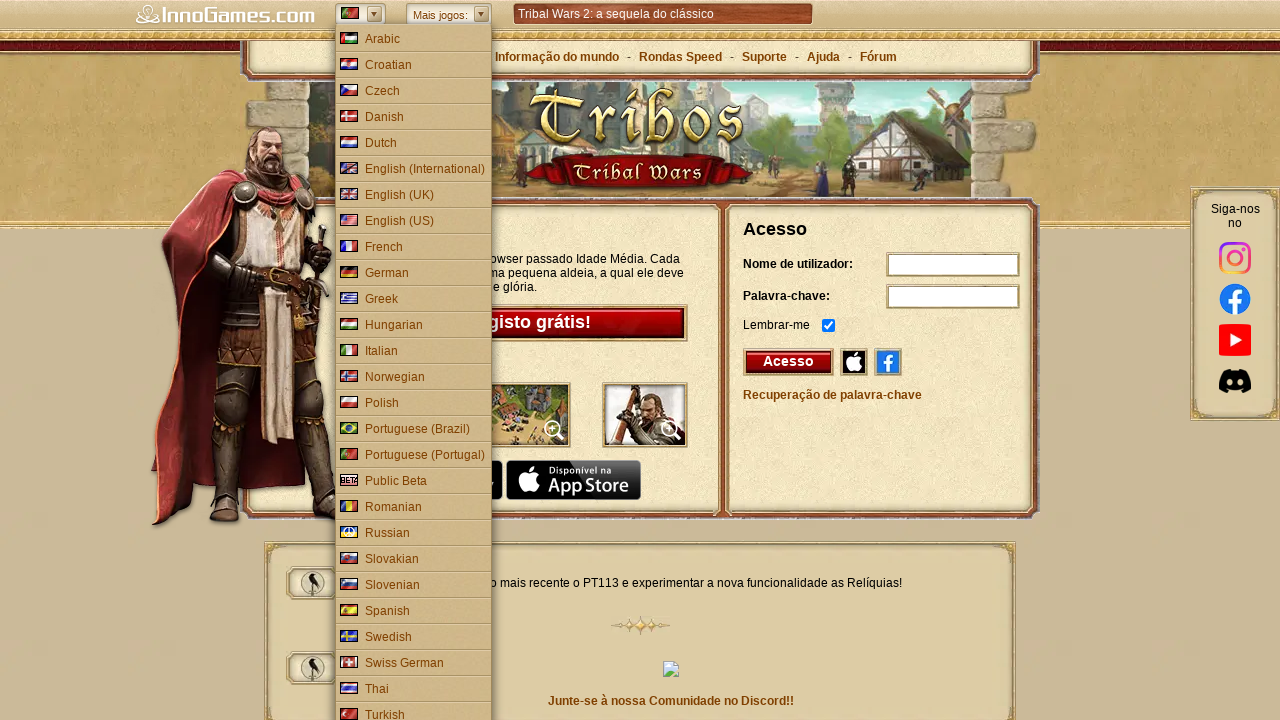

Retrieved all available language options
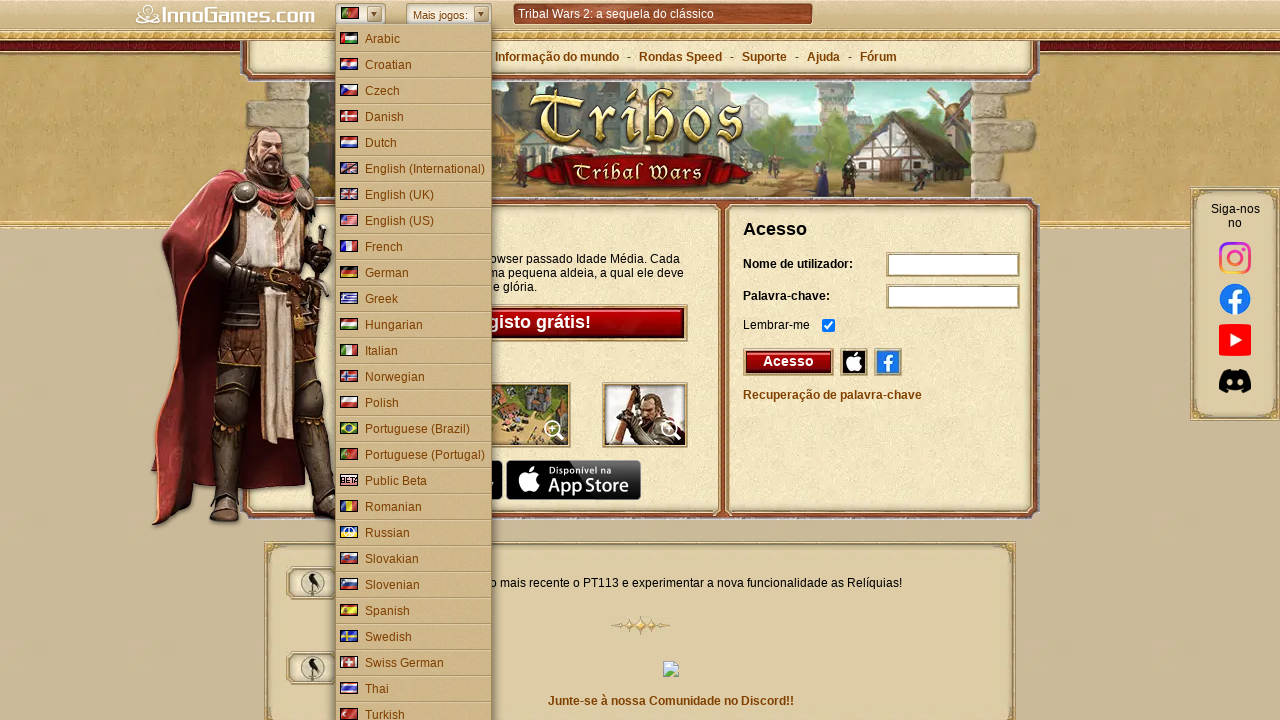

Collected up to 3 language version URLs
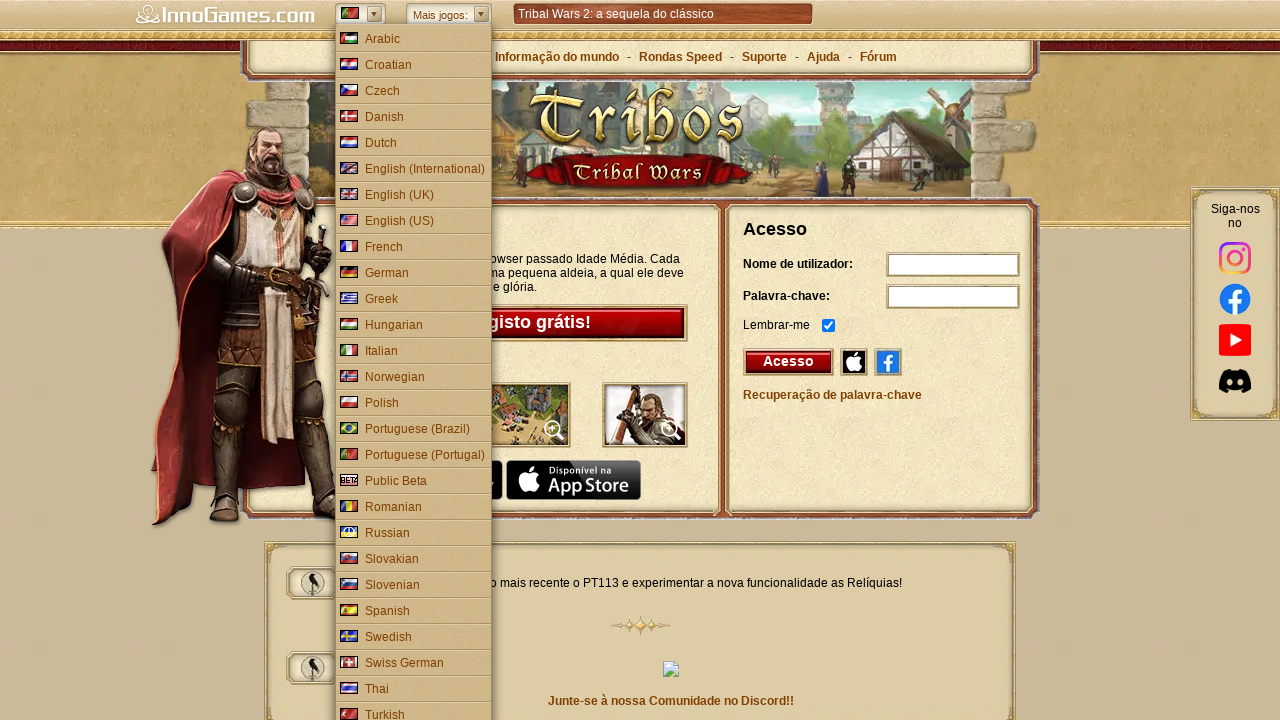

Navigated to language version: https://www.tribalwars.ae
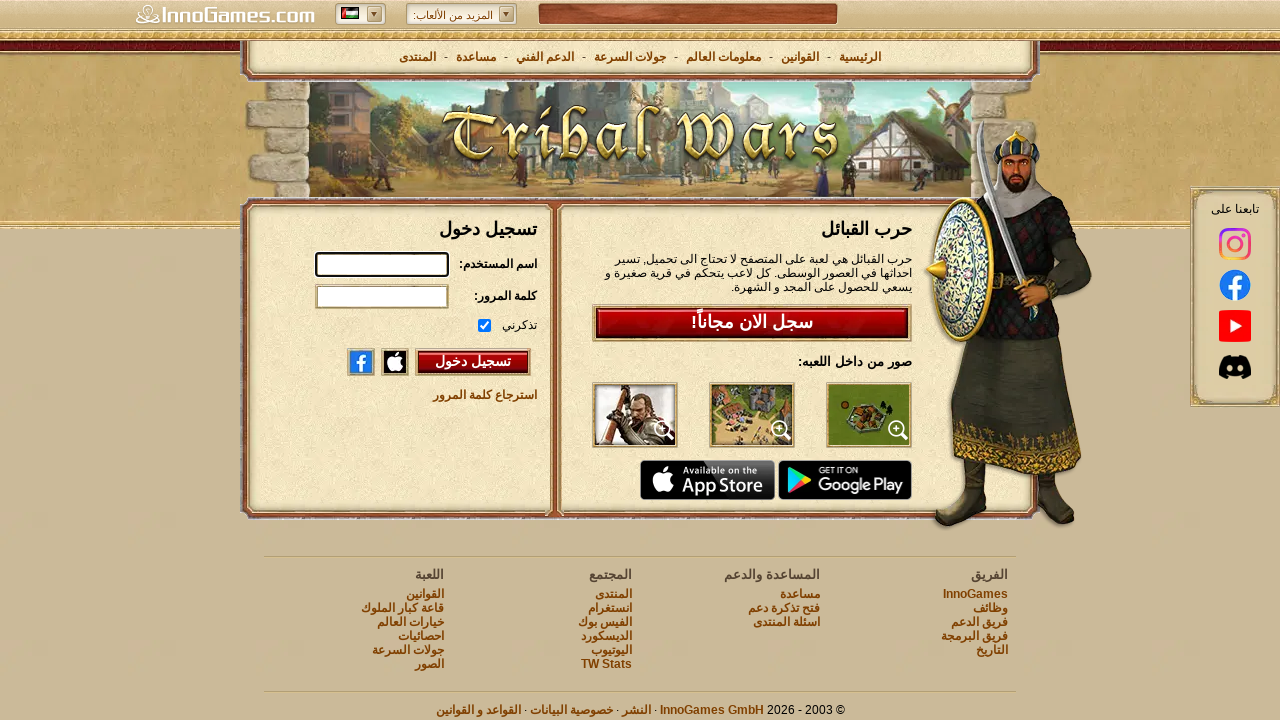

Clicked on statistics/world info link at (724, 57) on #headerlink-stats
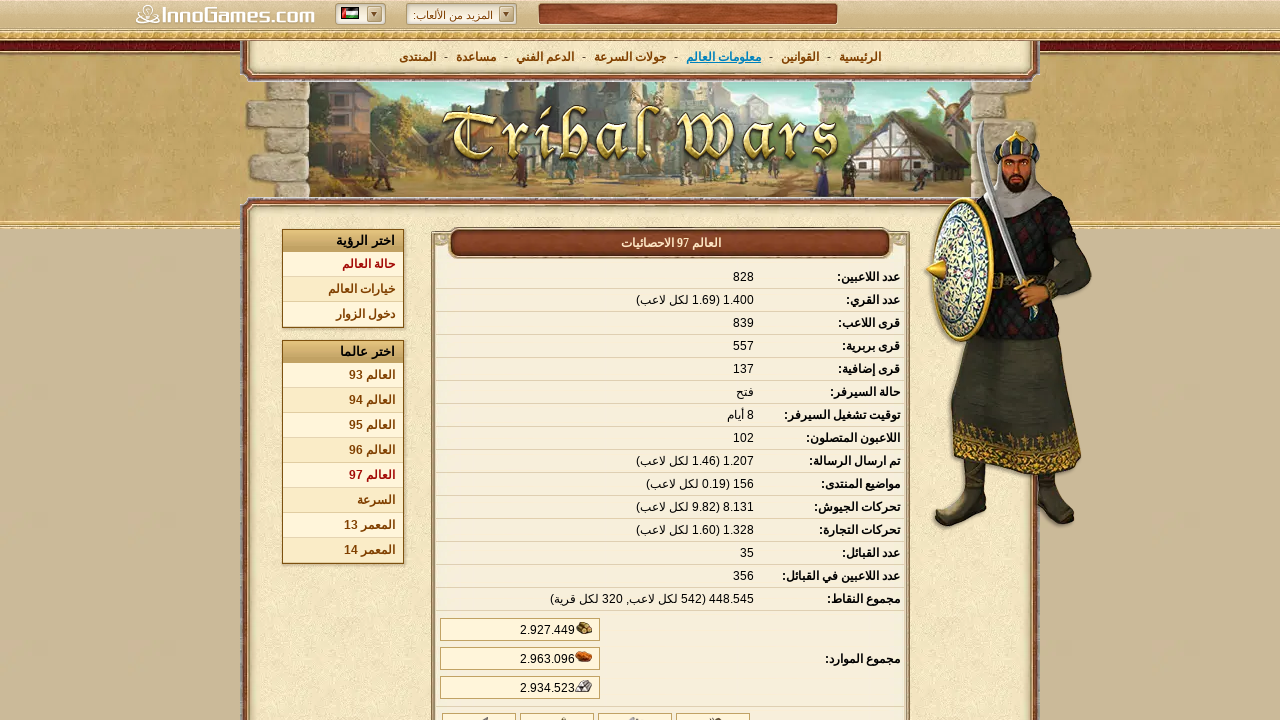

Statistics page loaded with data table
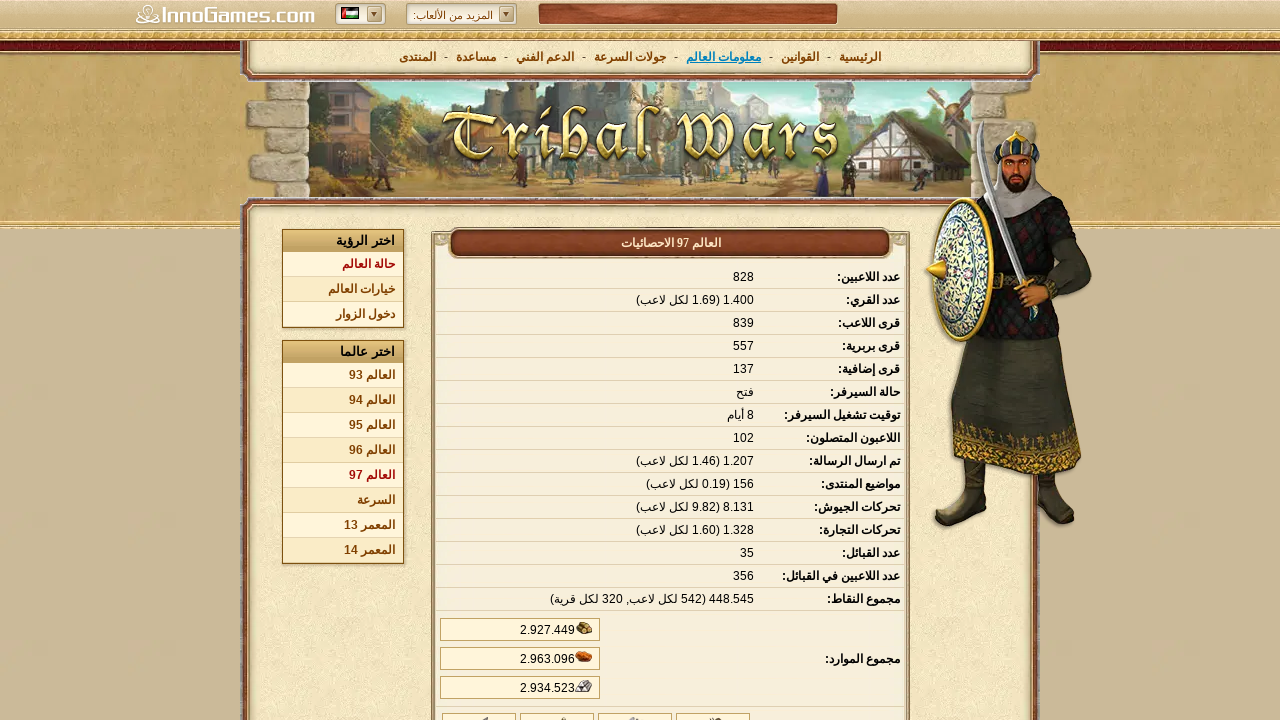

Navigated to language version: https://www.plemena.com
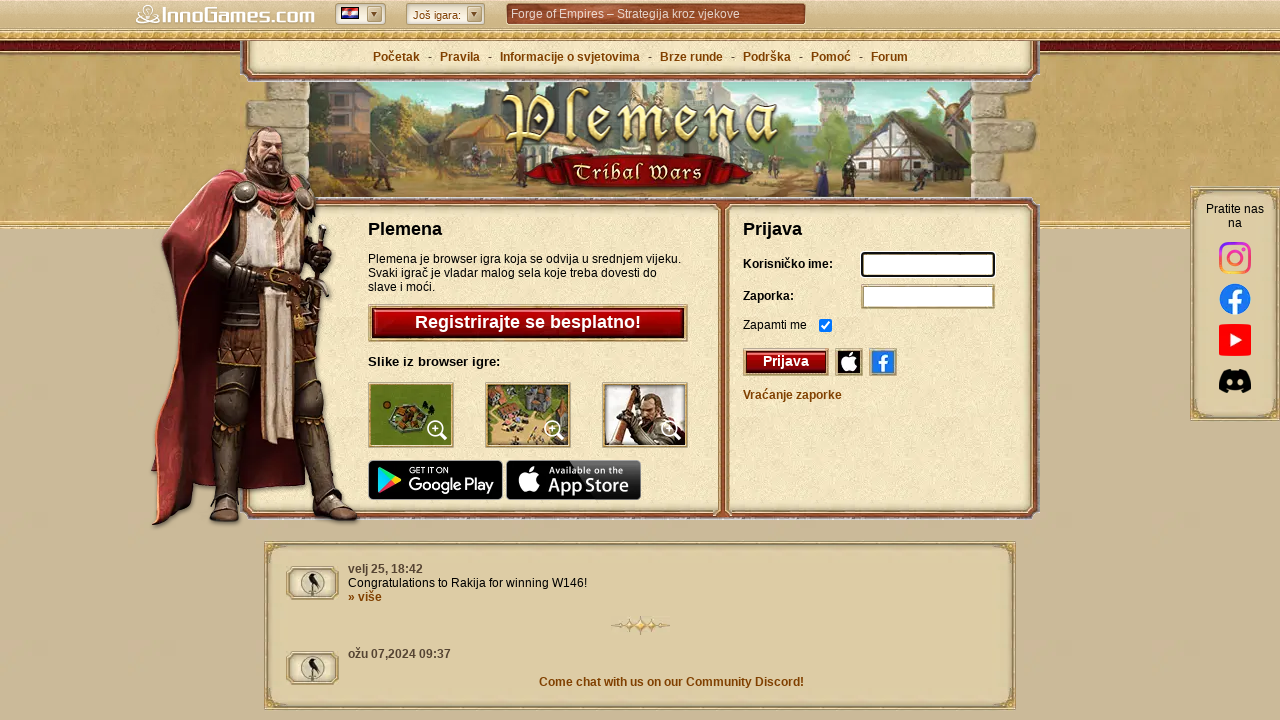

Clicked on statistics/world info link at (571, 57) on #headerlink-stats
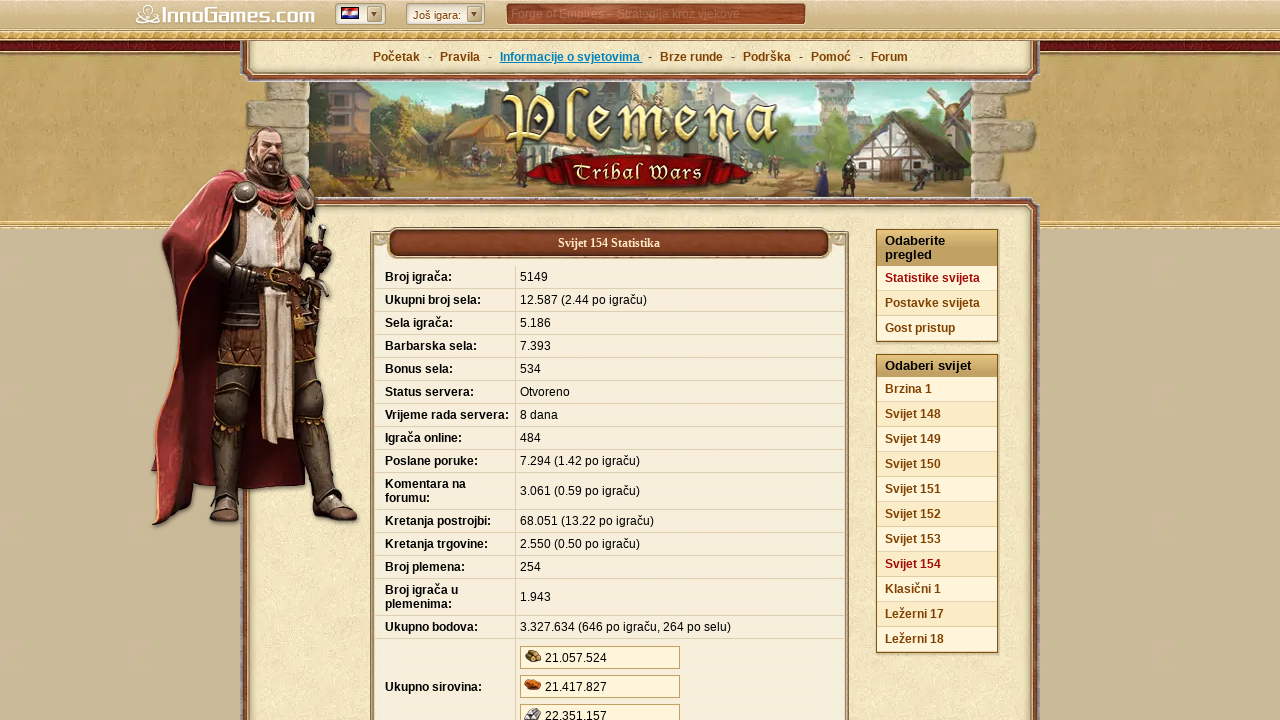

Statistics page loaded with data table
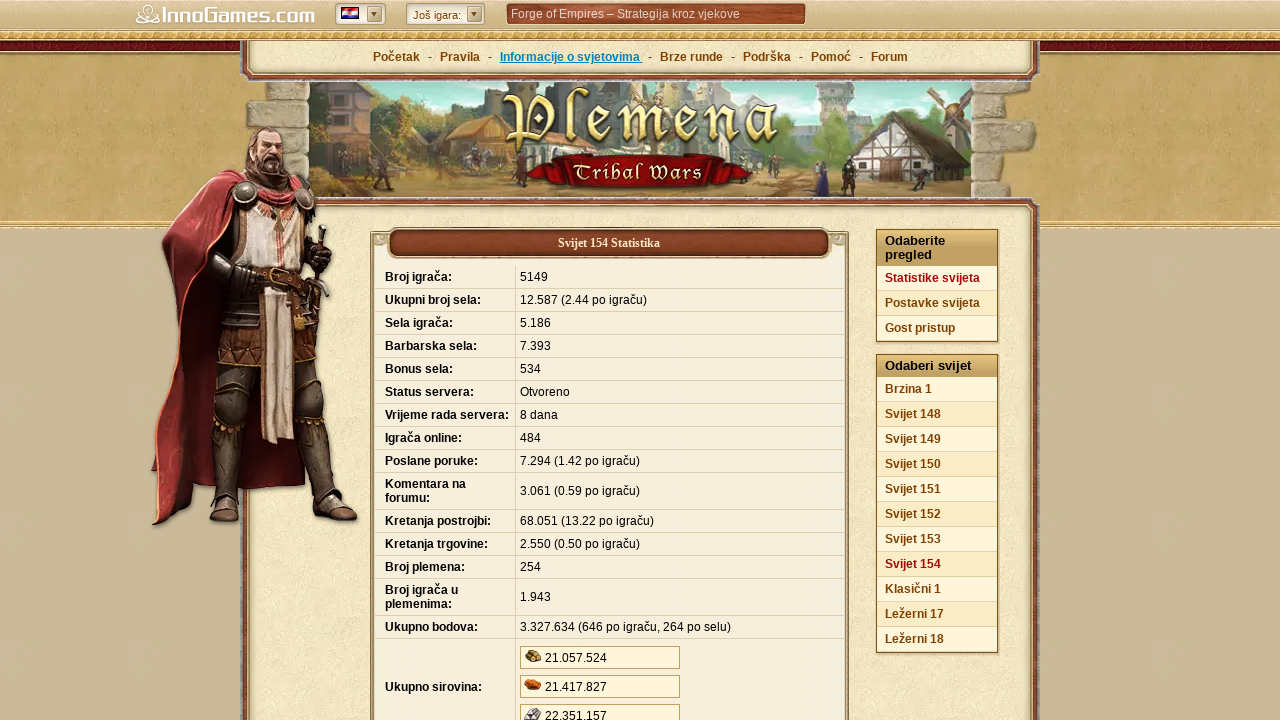

Navigated to language version: https://www.divokekmeny.cz
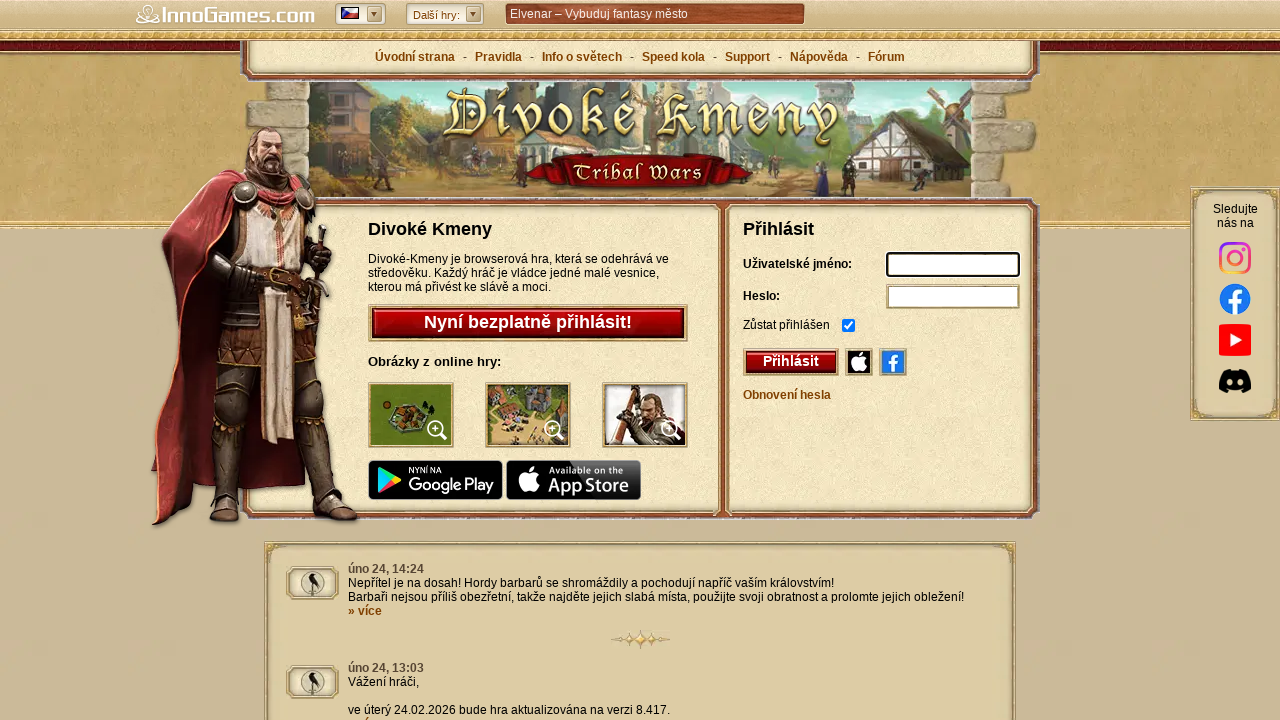

Clicked on statistics/world info link at (582, 57) on #headerlink-stats
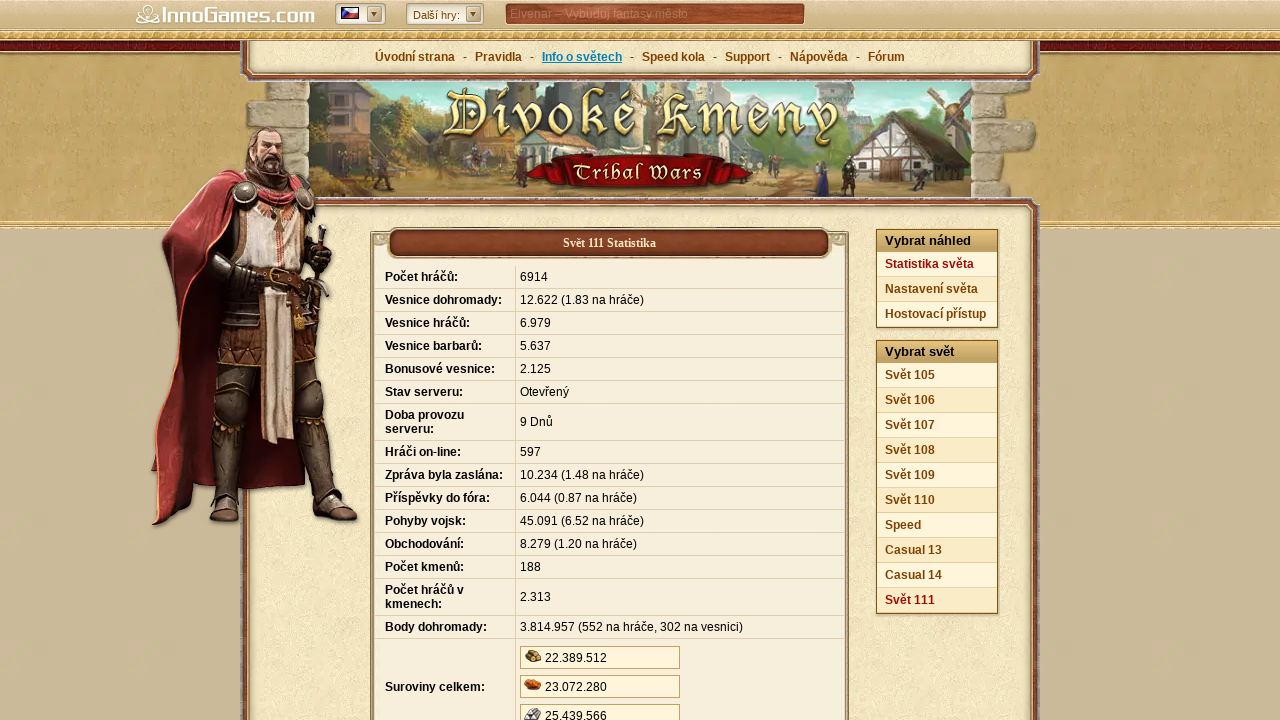

Statistics page loaded with data table
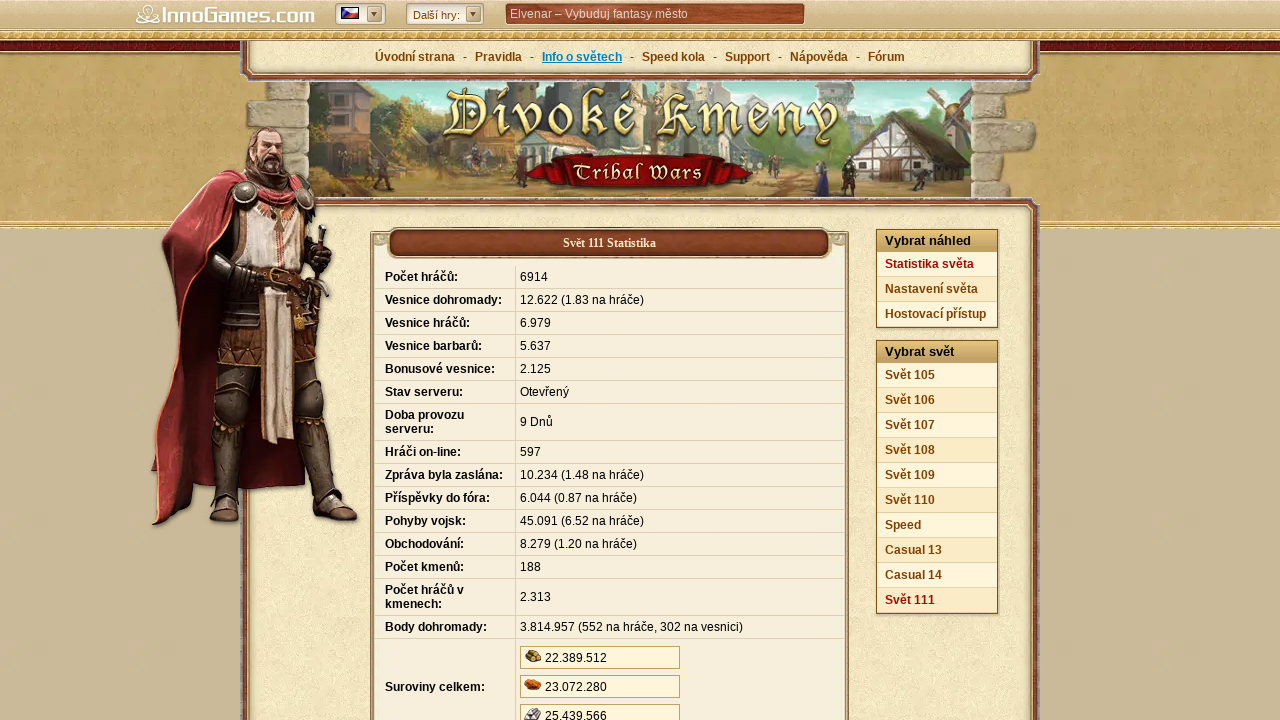

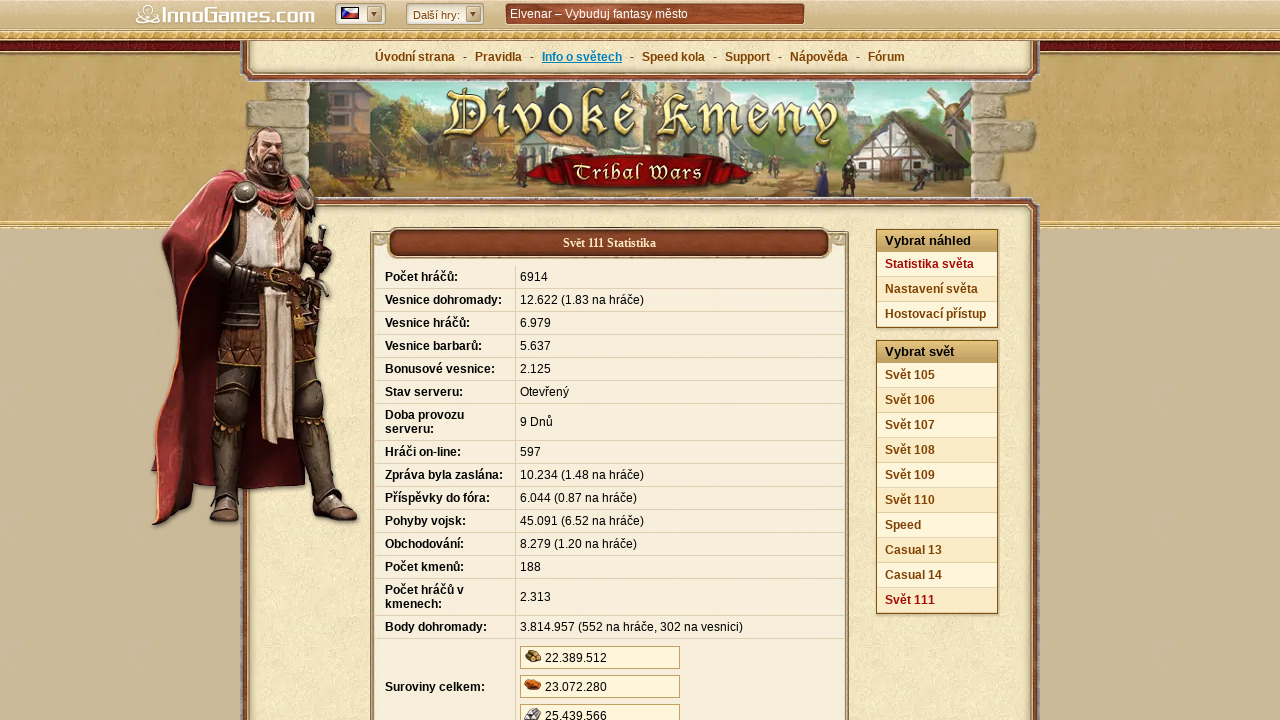